Tests un-marking todo items as complete by unchecking their checkboxes

Starting URL: https://demo.playwright.dev/todomvc

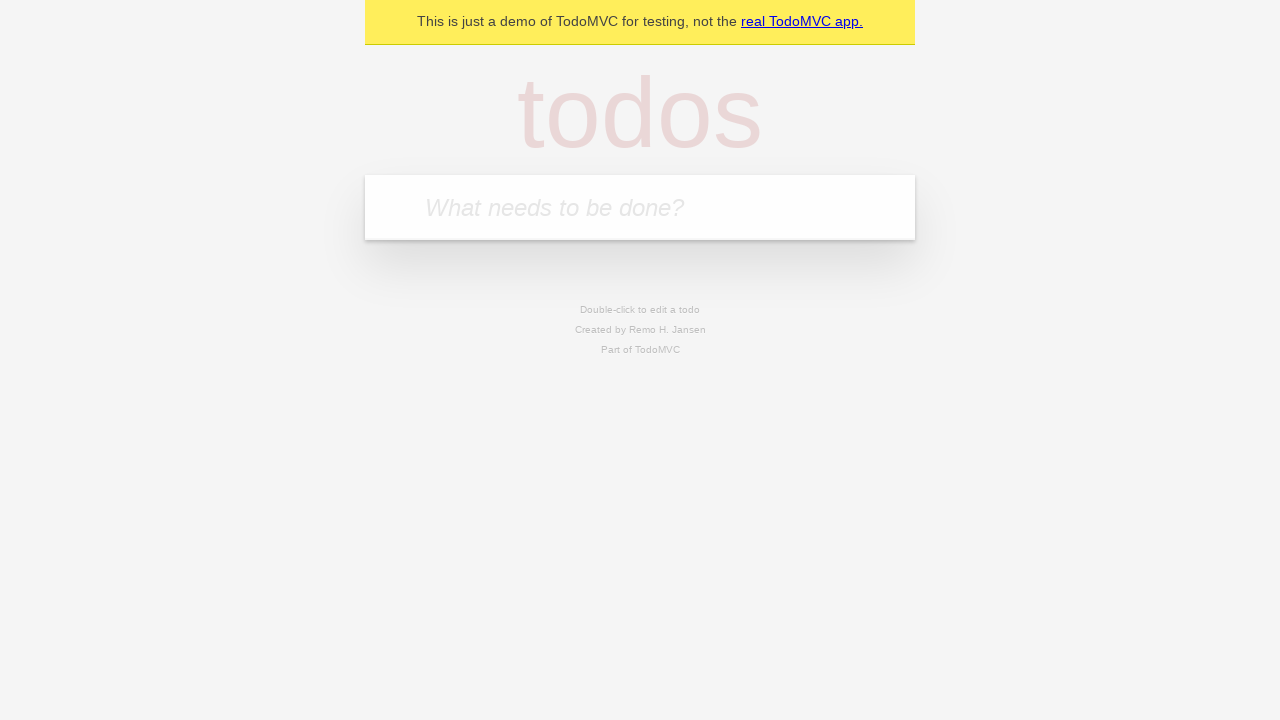

Located the todo input field
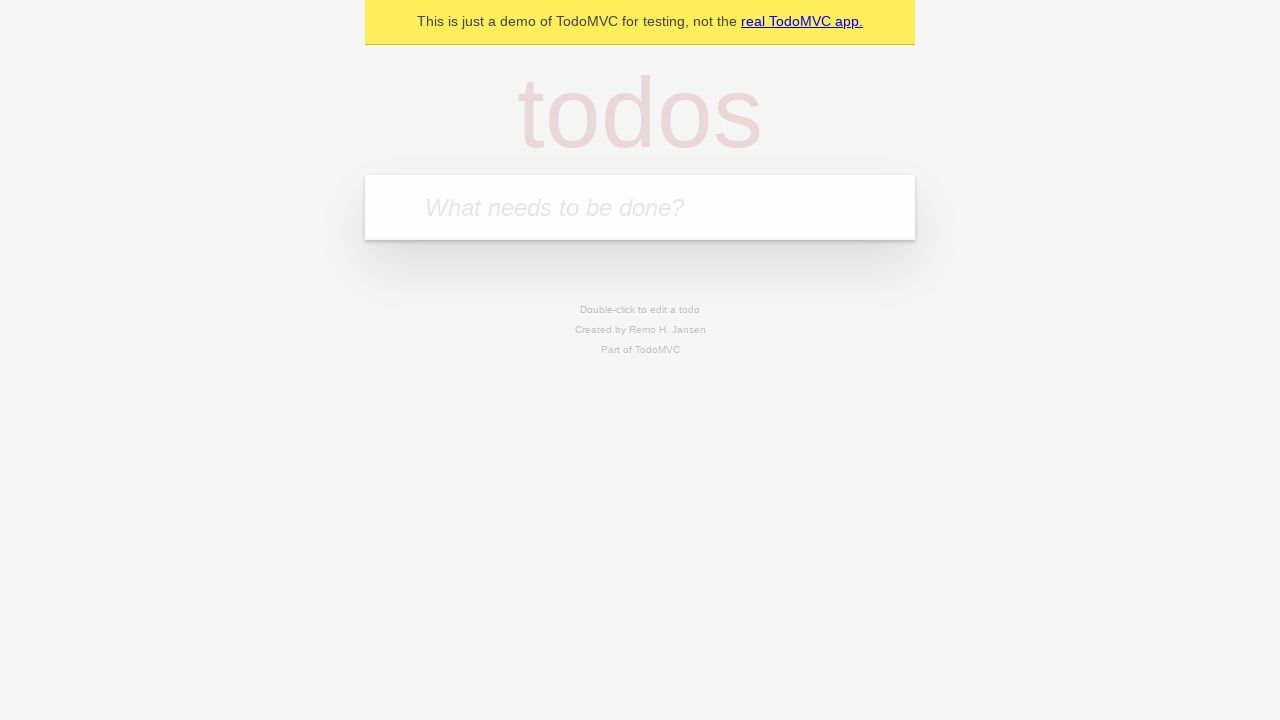

Filled first todo item 'buy some cheese' on internal:attr=[placeholder="What needs to be done?"i]
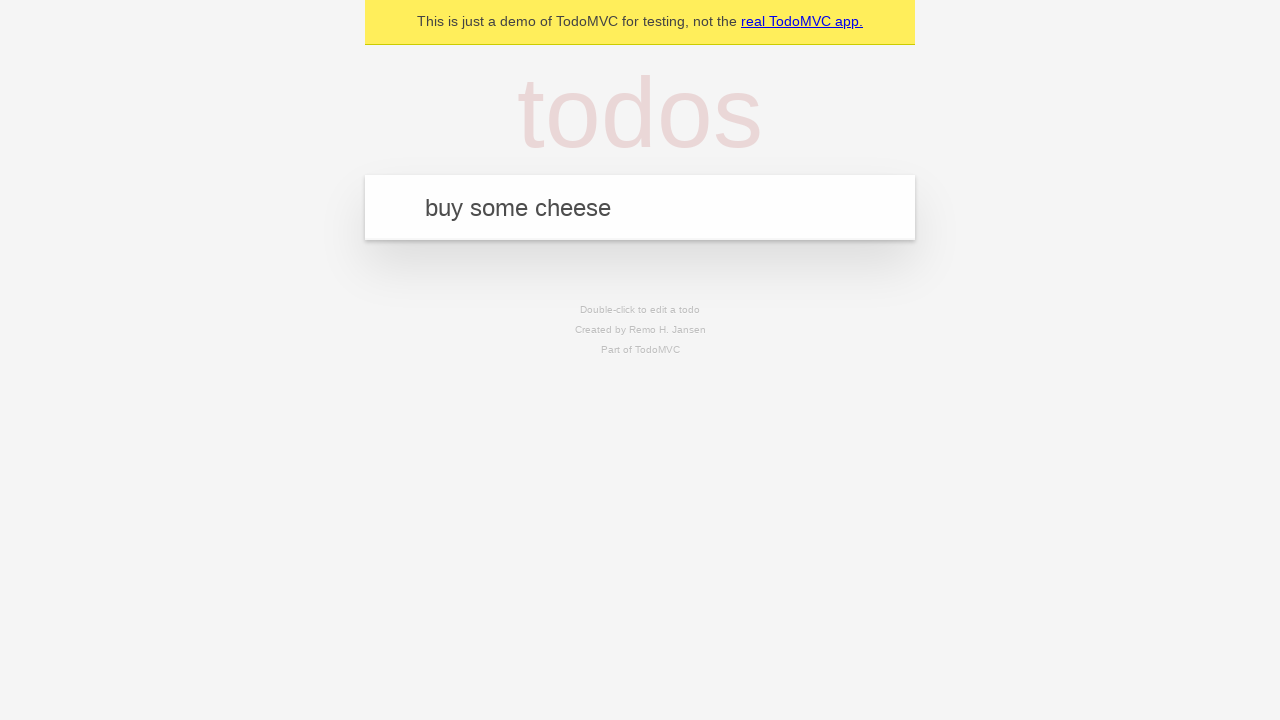

Pressed Enter to add first todo item on internal:attr=[placeholder="What needs to be done?"i]
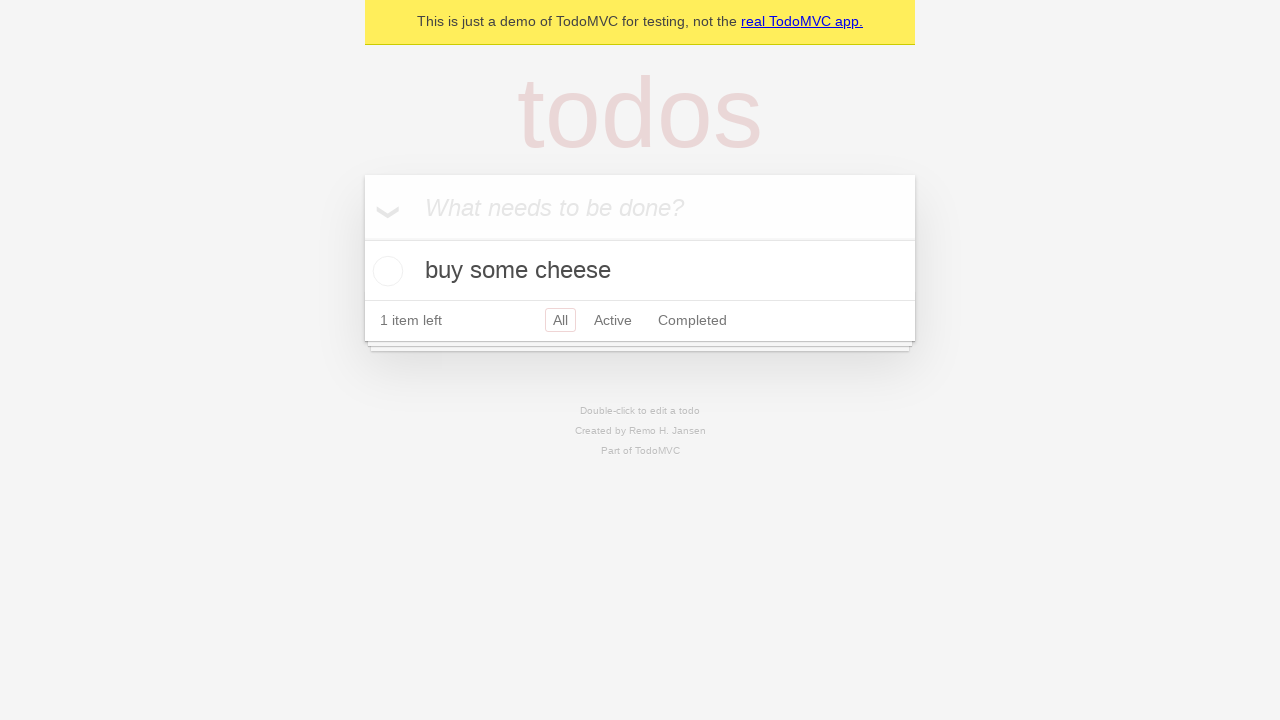

Filled second todo item 'feed the cat' on internal:attr=[placeholder="What needs to be done?"i]
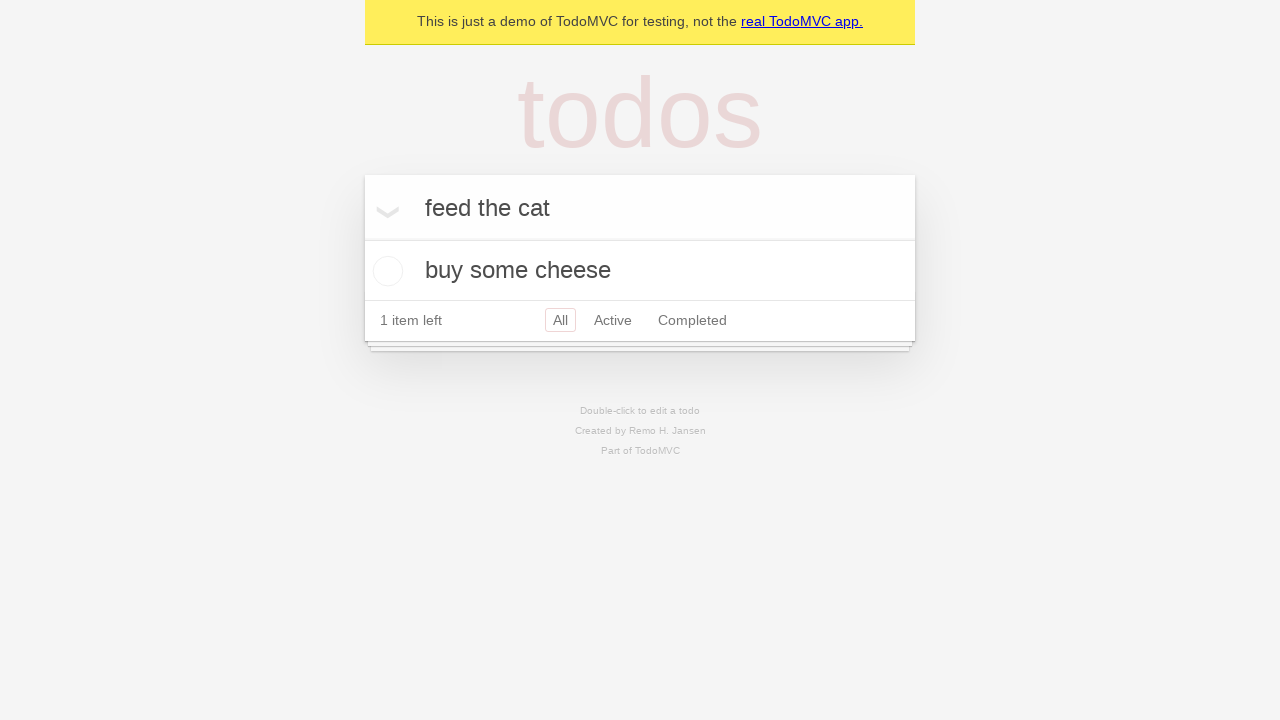

Pressed Enter to add second todo item on internal:attr=[placeholder="What needs to be done?"i]
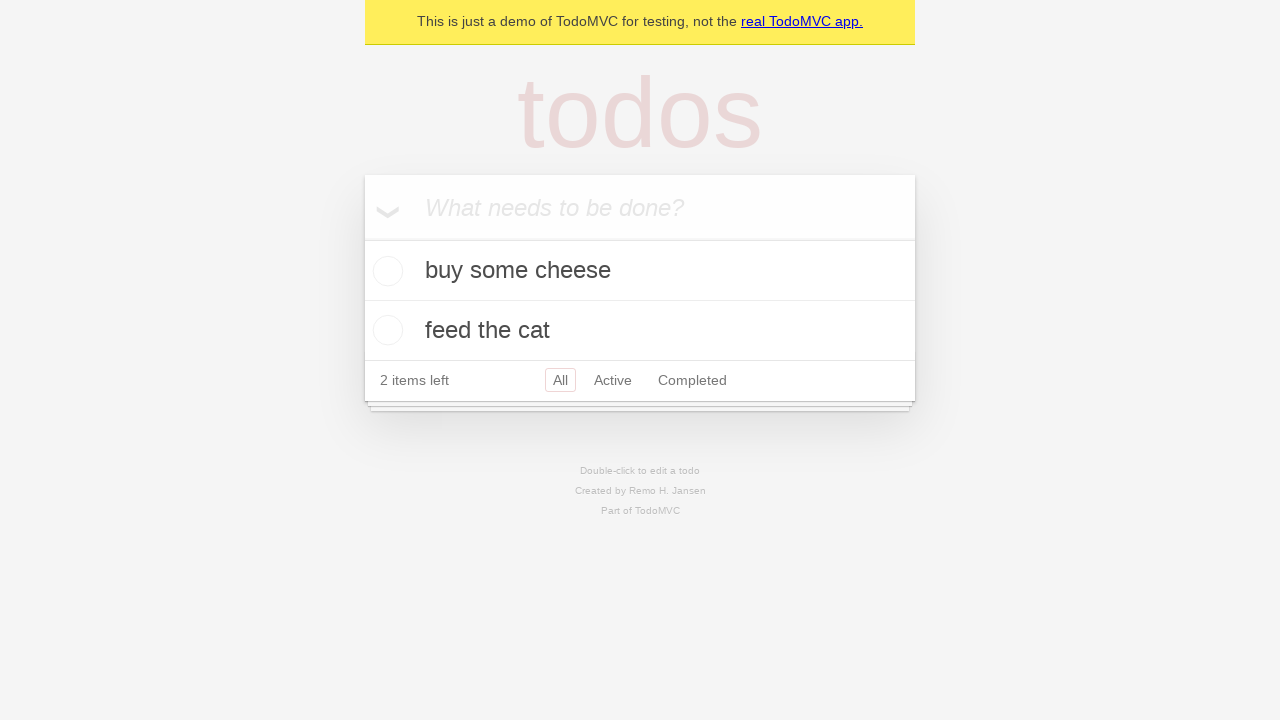

Waited for 2 todo items to be rendered
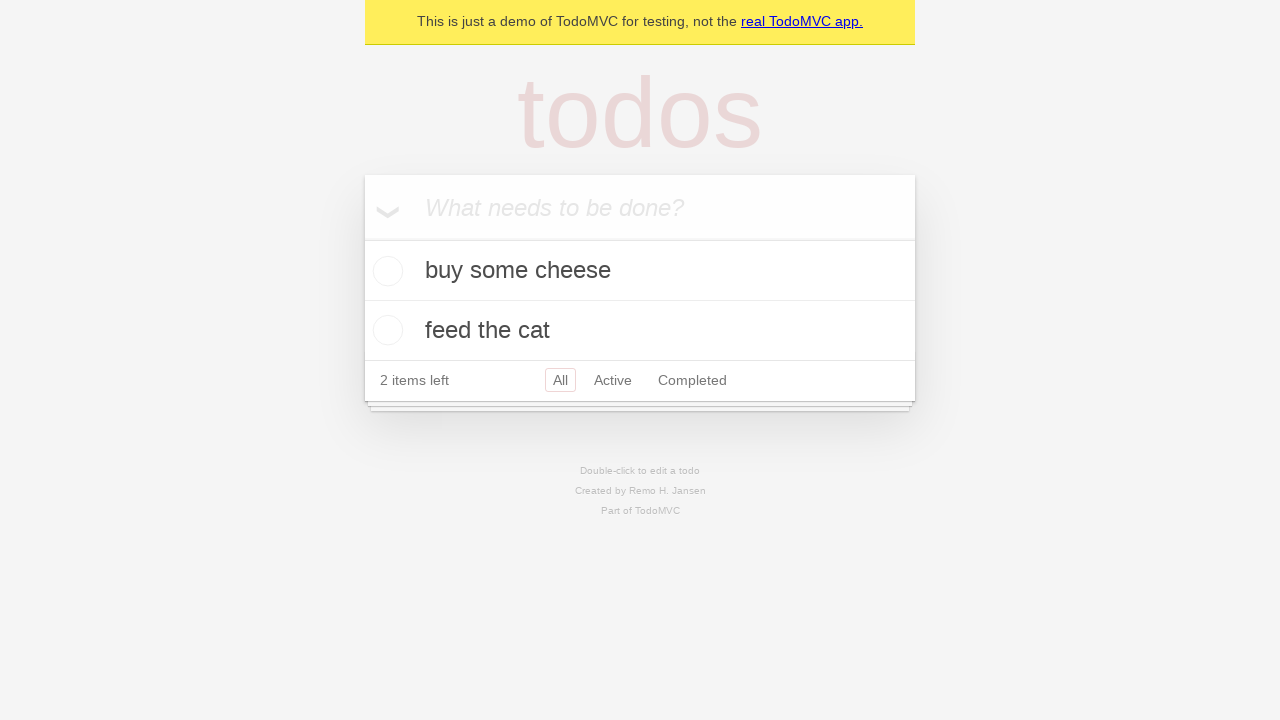

Located the first todo item
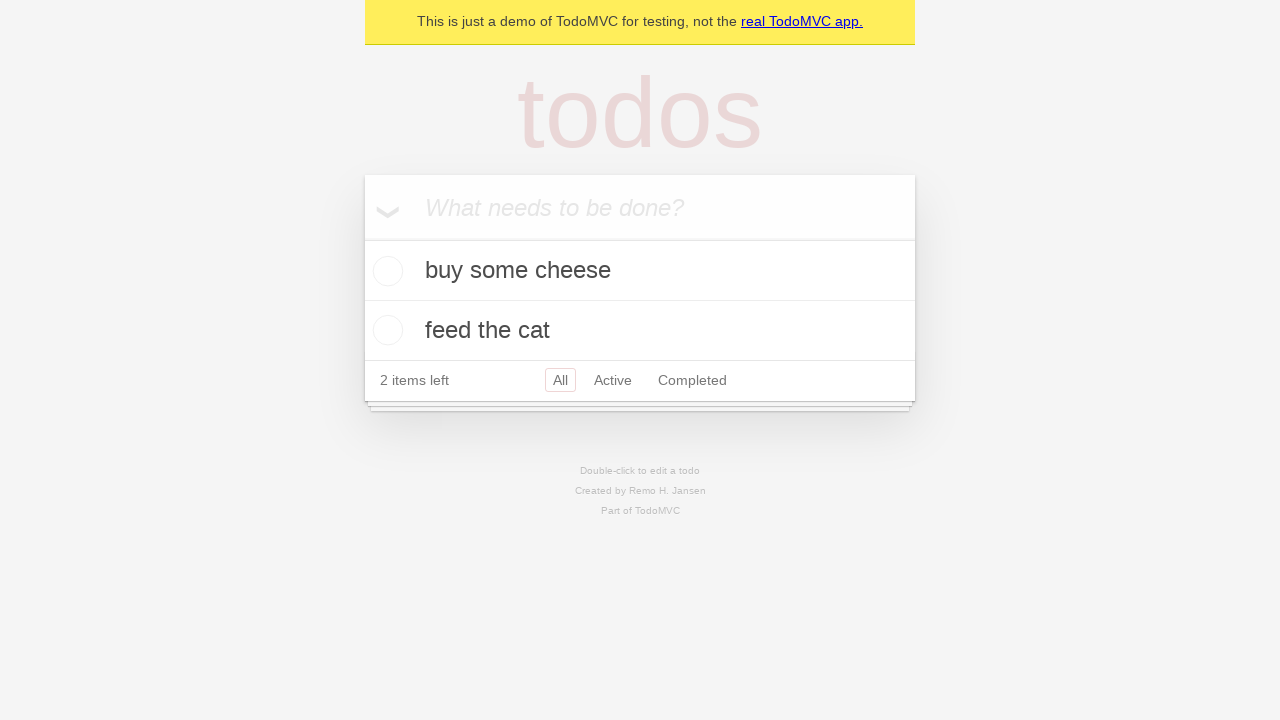

Located the checkbox for the first todo item
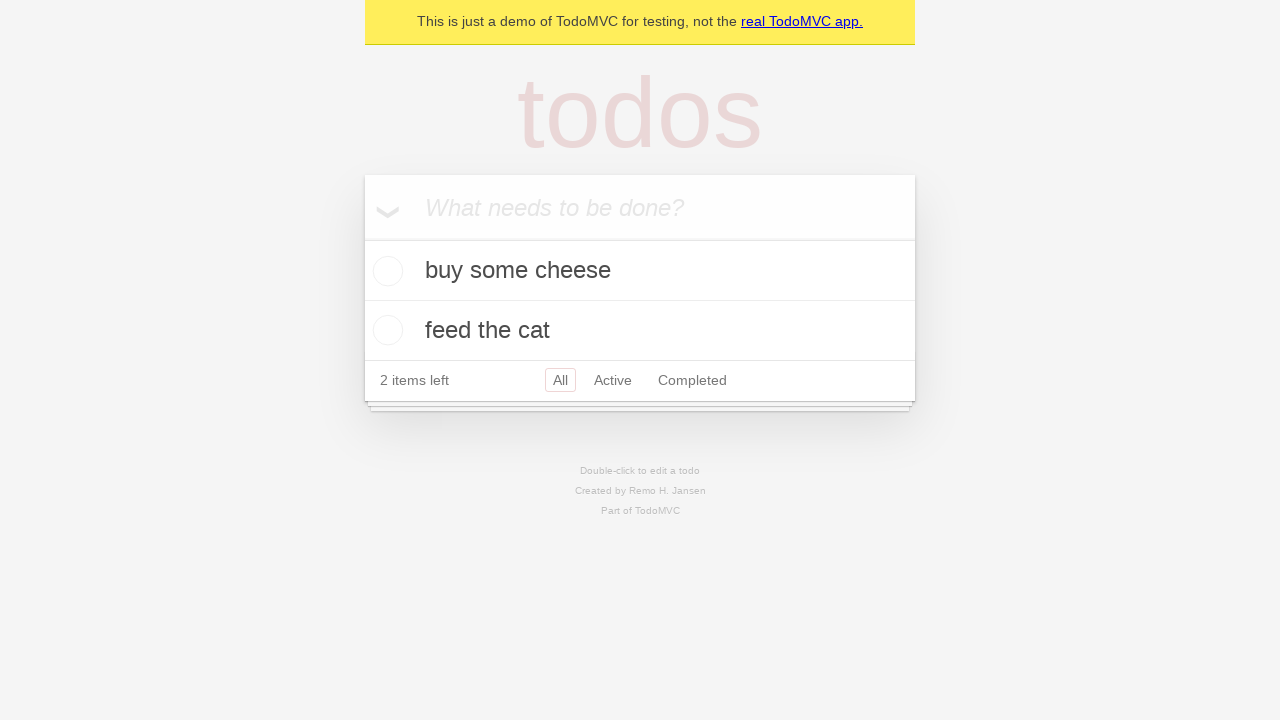

Checked the first todo item to mark it as complete at (385, 271) on internal:testid=[data-testid="todo-item"s] >> nth=0 >> internal:role=checkbox
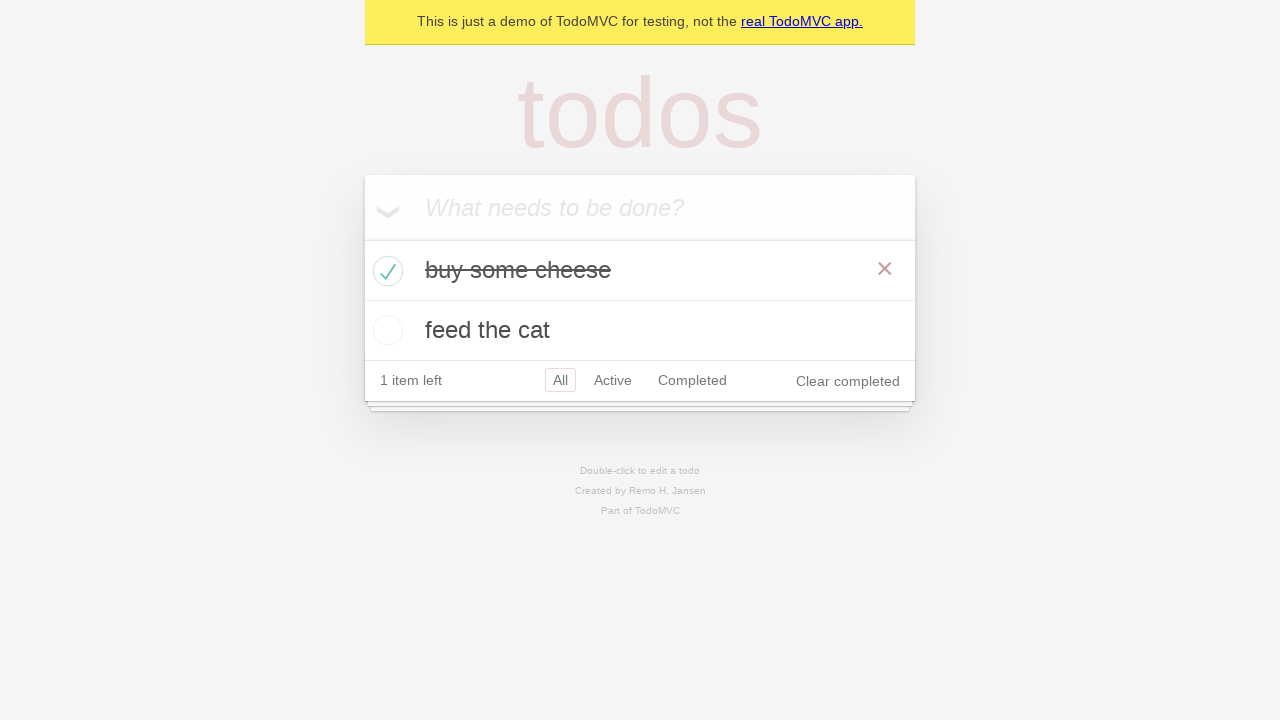

Unchecked the first todo item to mark it as incomplete at (385, 271) on internal:testid=[data-testid="todo-item"s] >> nth=0 >> internal:role=checkbox
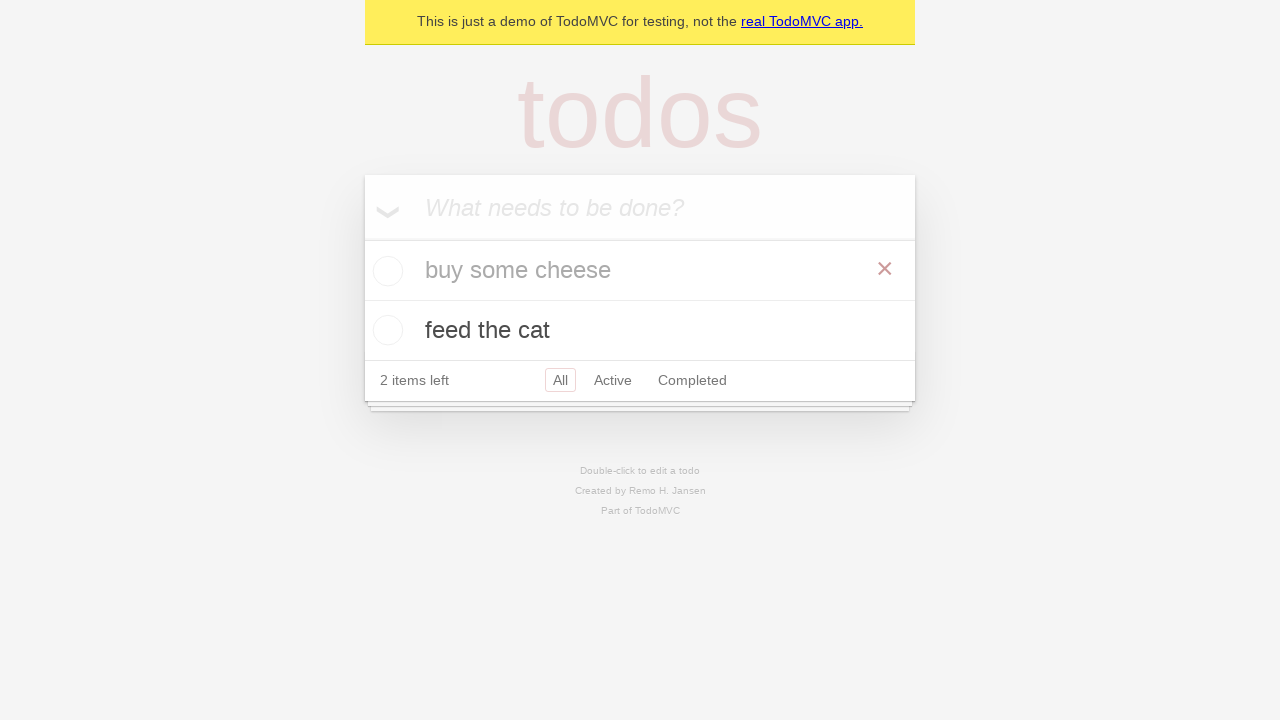

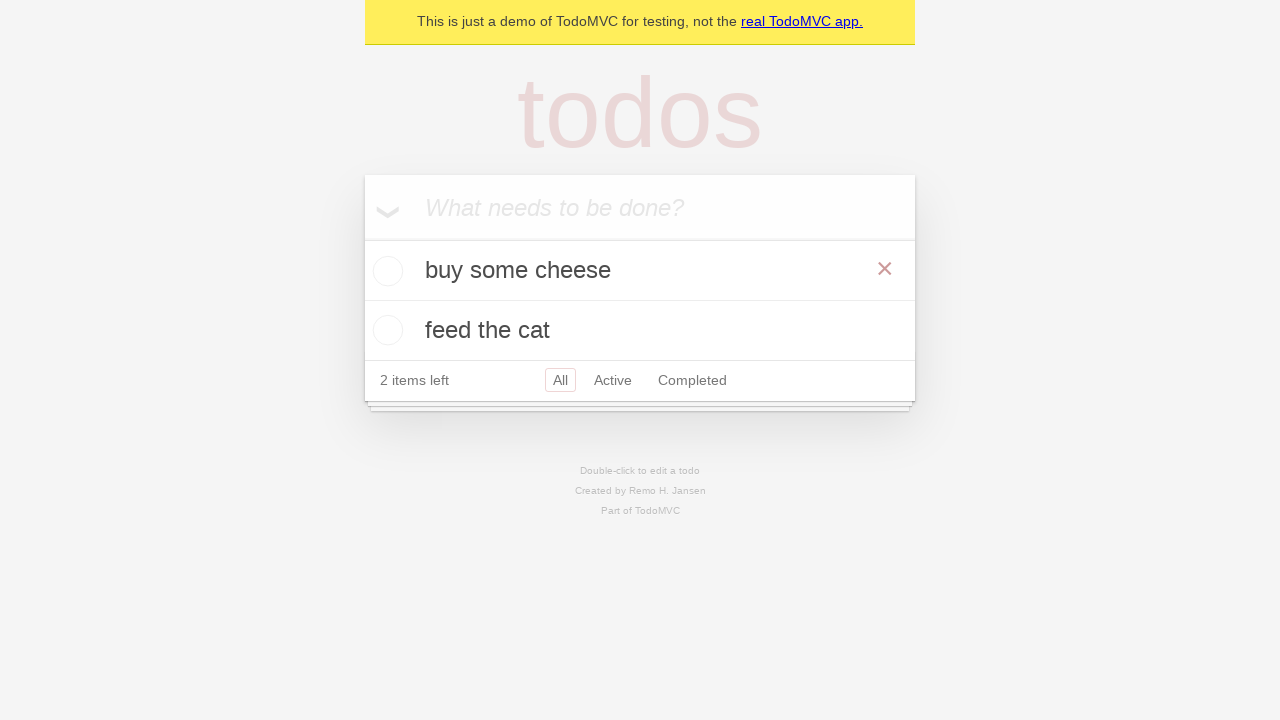